Tests custom radio button selection by clicking the "user" radio button option and then dismissing a confirmation popup by clicking the OK button

Starting URL: https://rahulshettyacademy.com/loginpagePractise

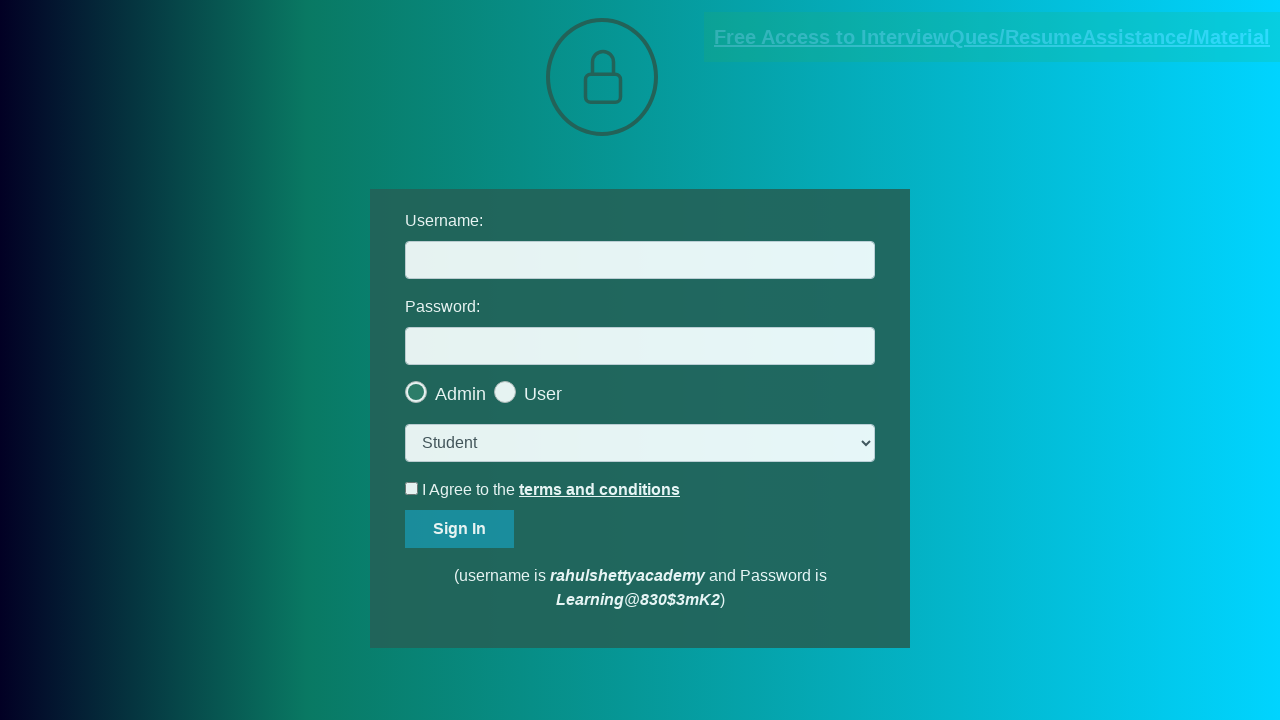

Clicked the 'user' custom radio button option at (568, 387) on [id='usertype'] >> nth=1
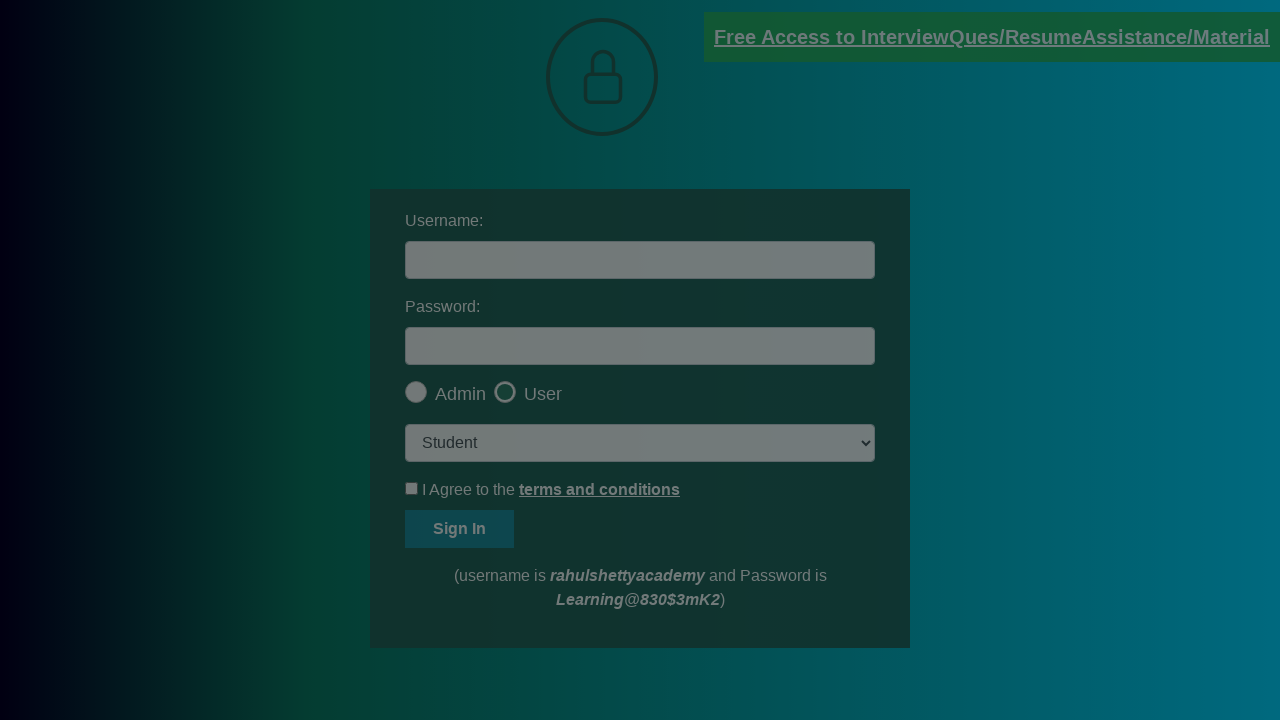

Confirmation popup with OK button is now visible
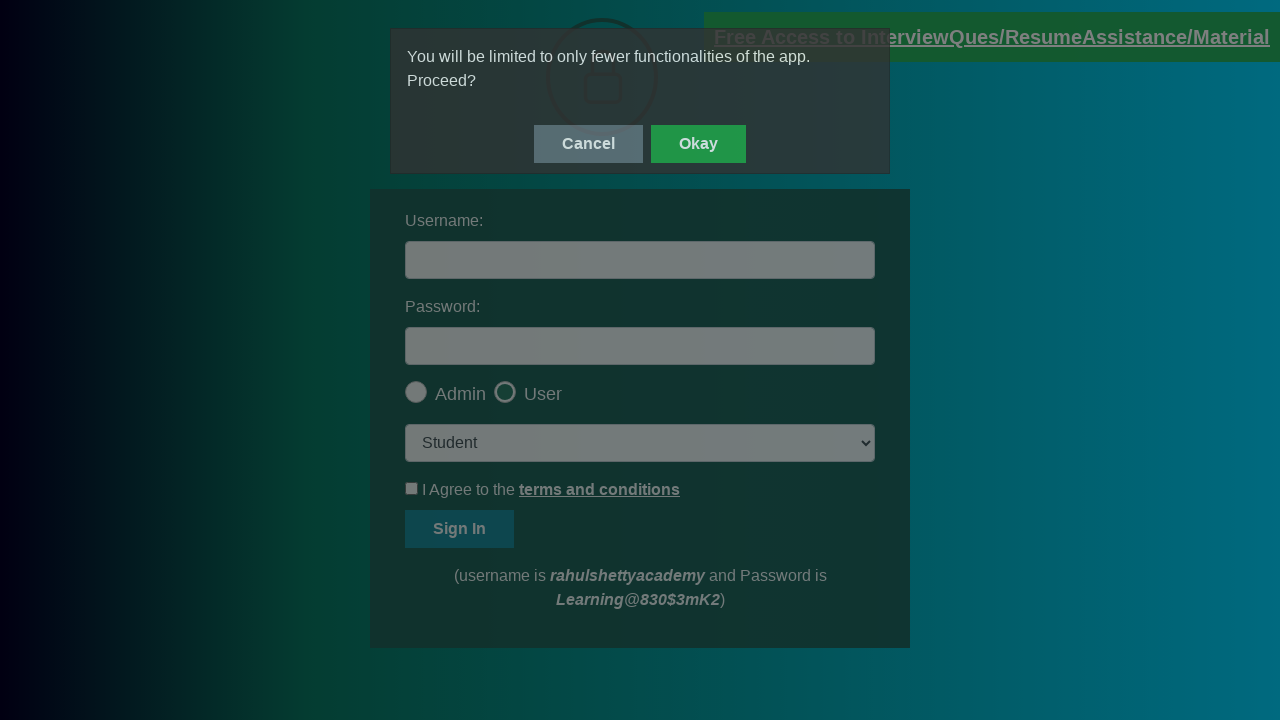

Clicked the OK button to dismiss the confirmation popup at (698, 144) on #okayBtn
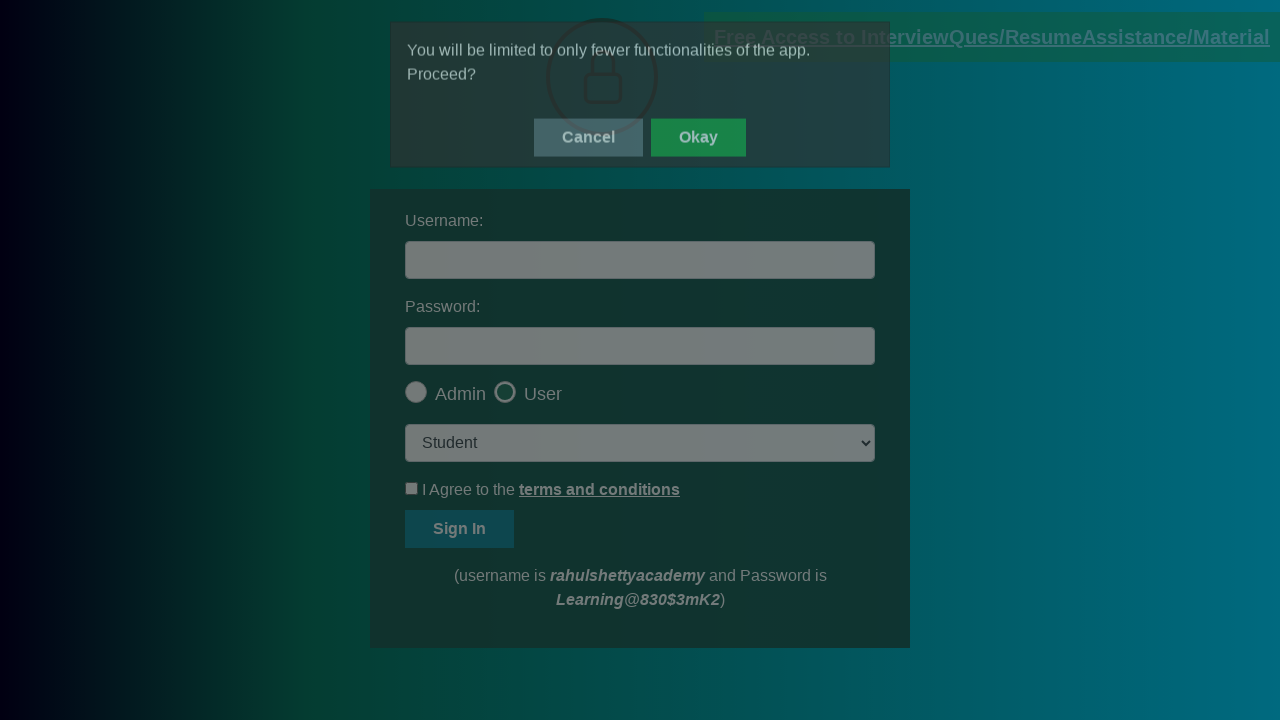

Verified that the custom radio button element is present
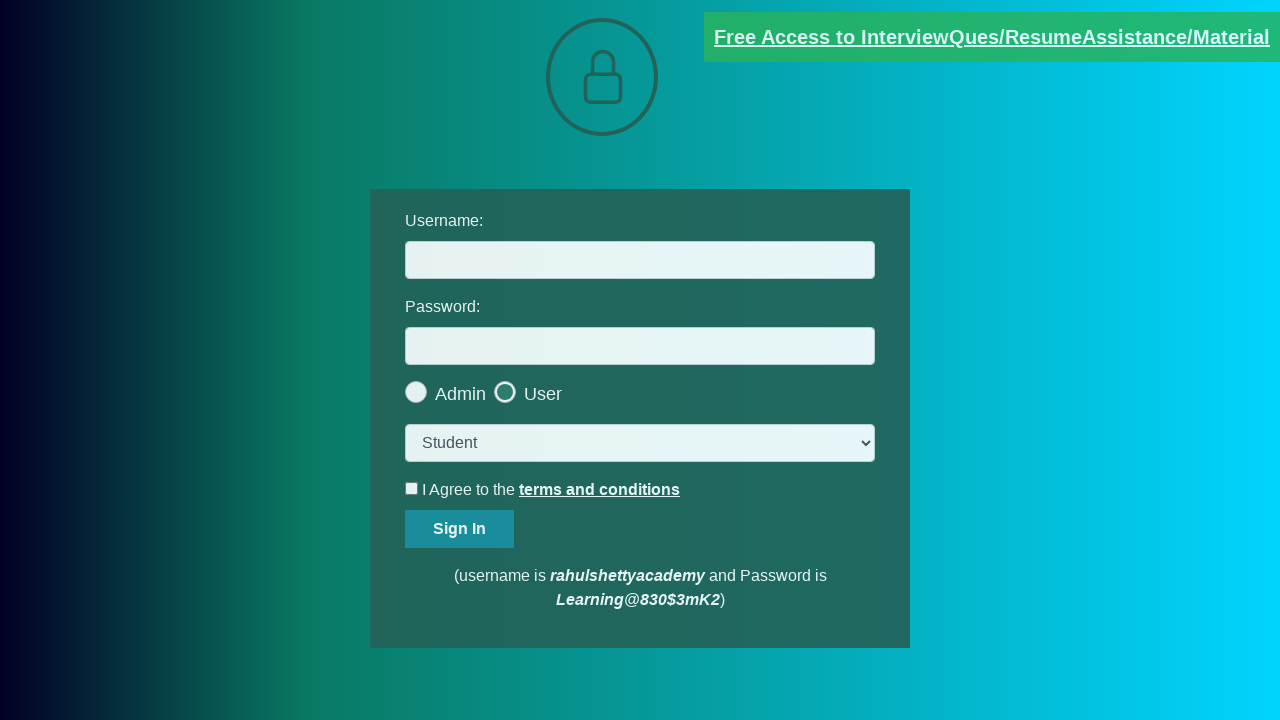

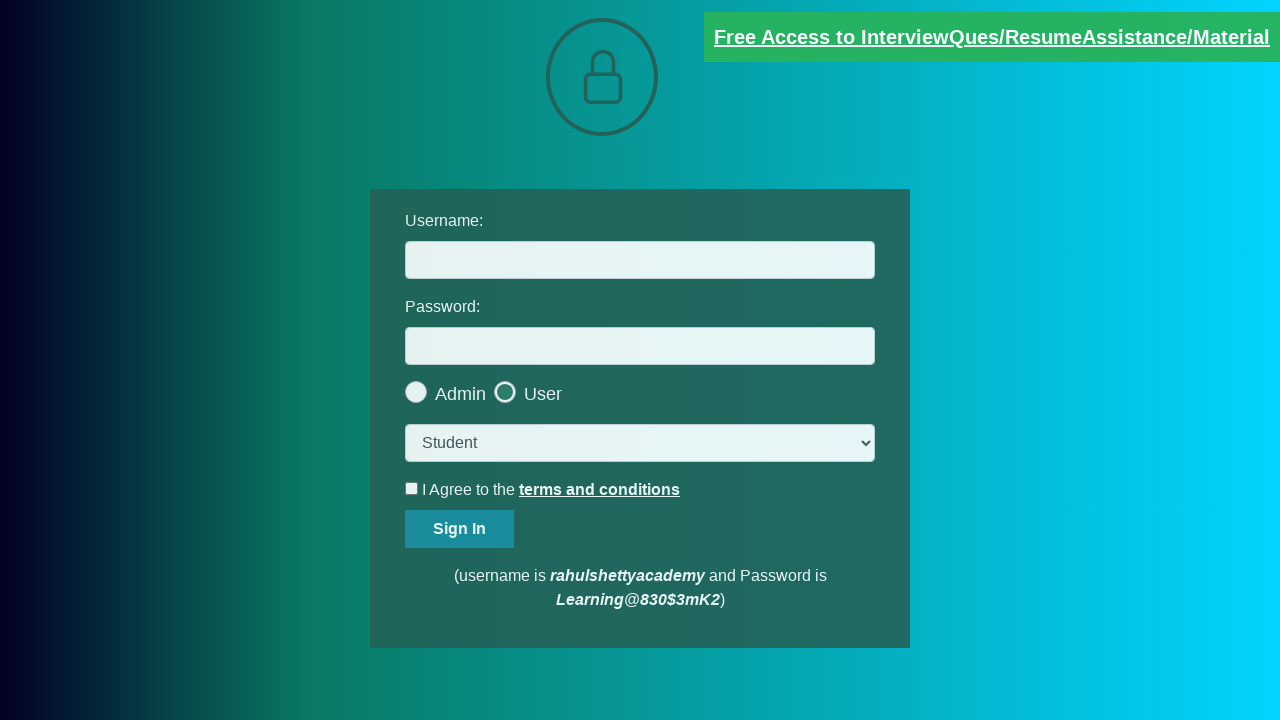